Tests keyboard navigation on Flipkart website by pressing Escape to close popups, scrolling down with Page Down, jumping to end and home of page using keyboard shortcuts

Starting URL: https://www.flipkart.com/

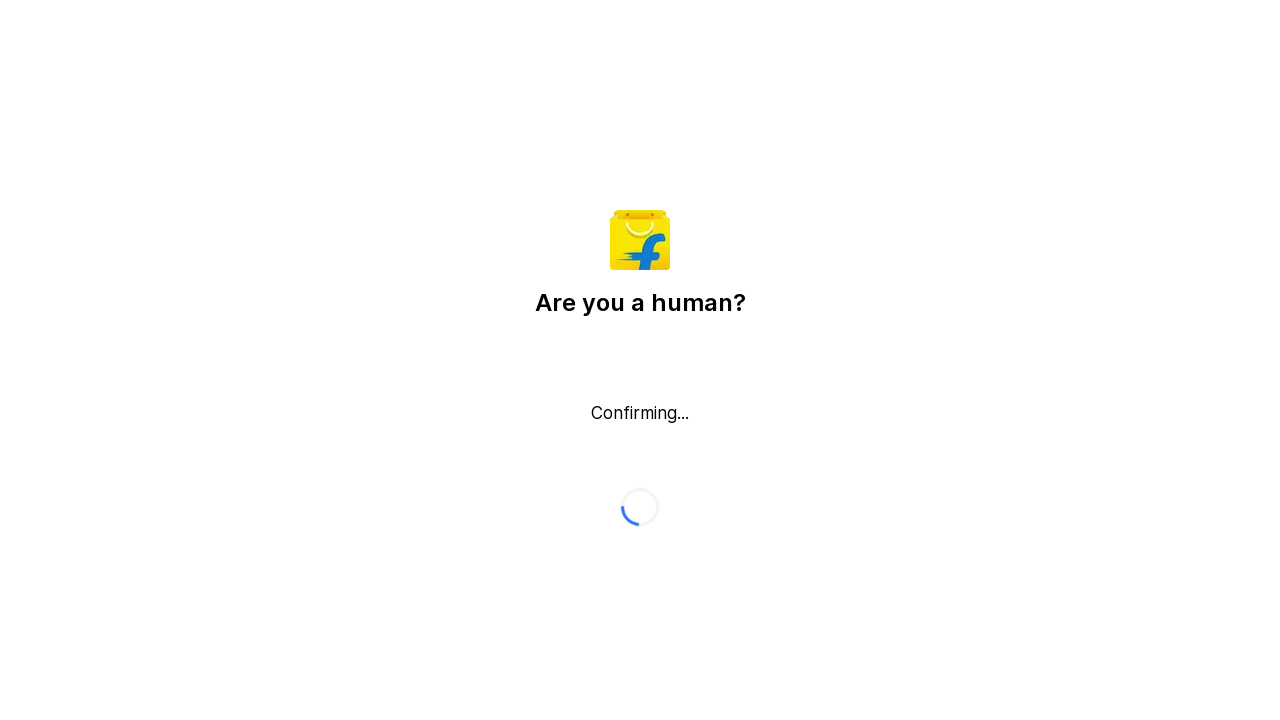

Pressed Escape to close any popups
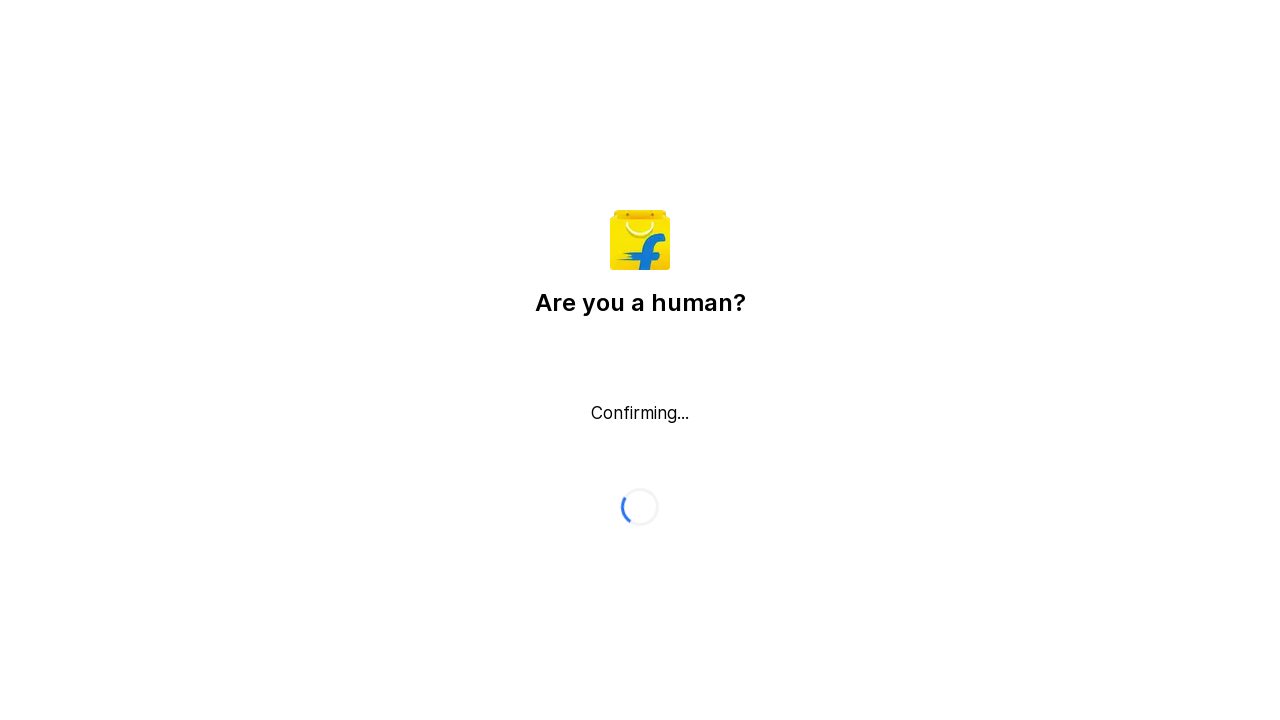

Pressed Page Down to scroll down (iteration 1/10)
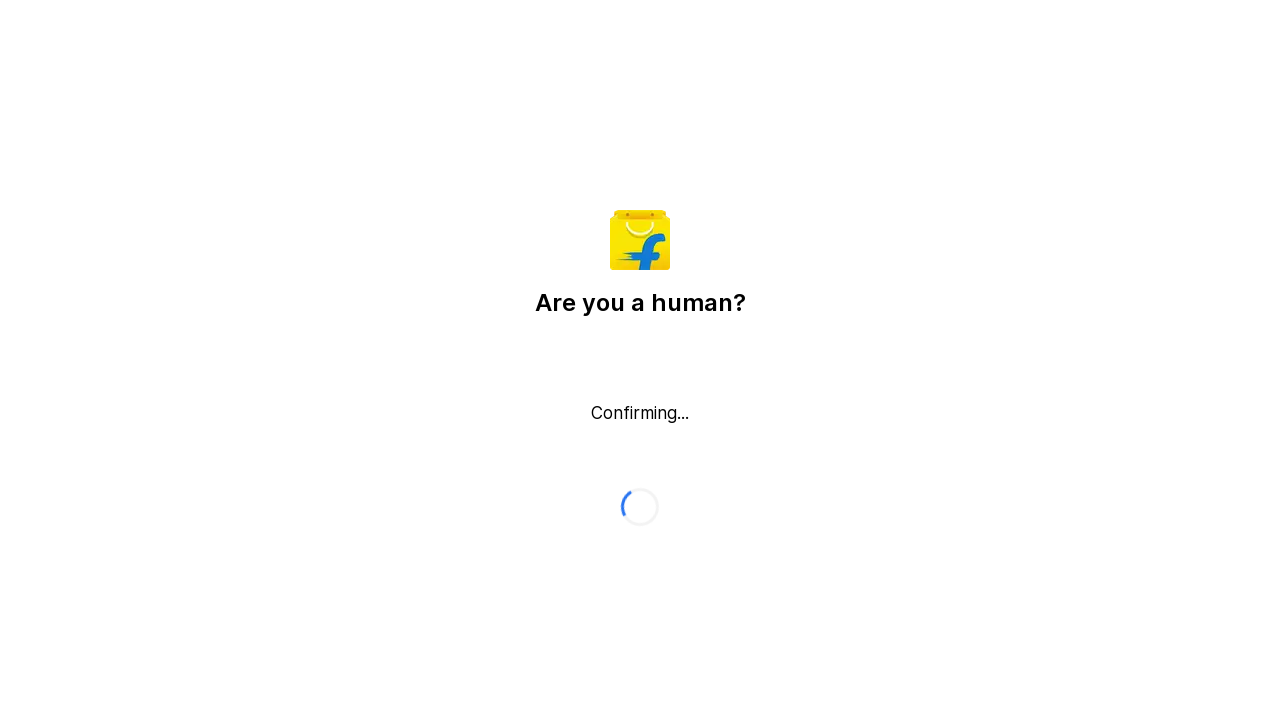

Waited 1.5 seconds for page to scroll
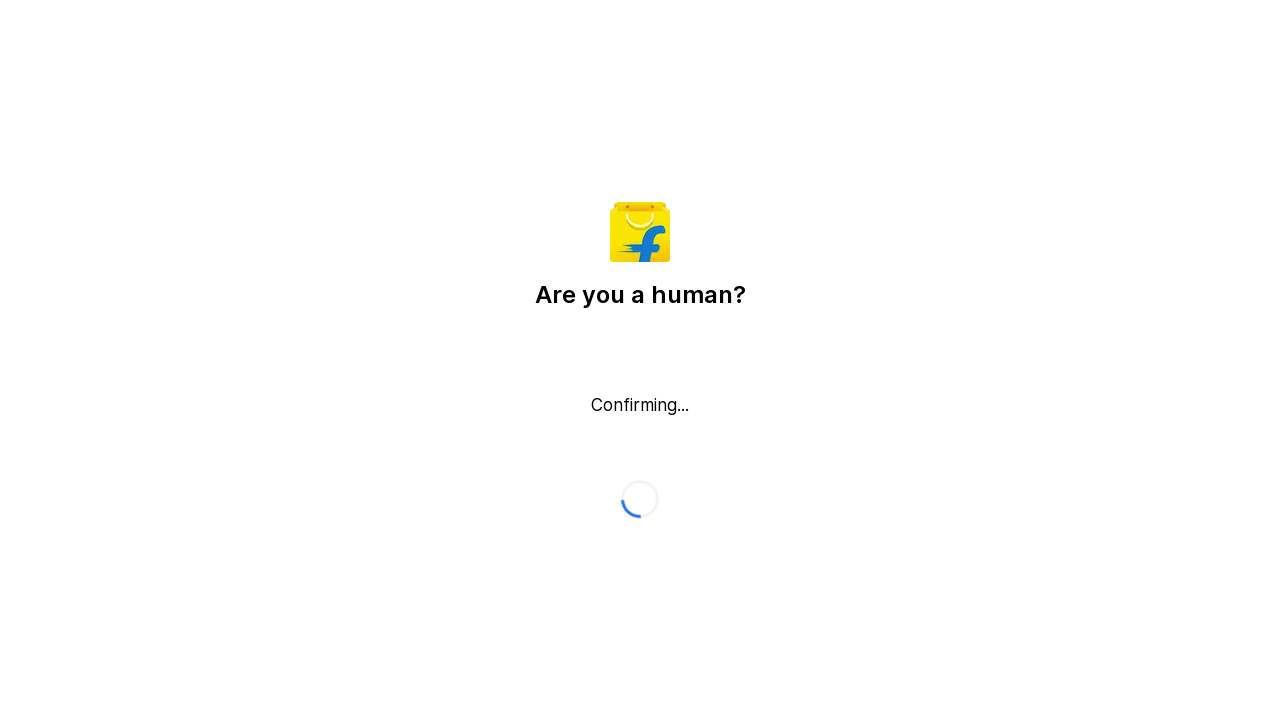

Pressed Page Down to scroll down (iteration 2/10)
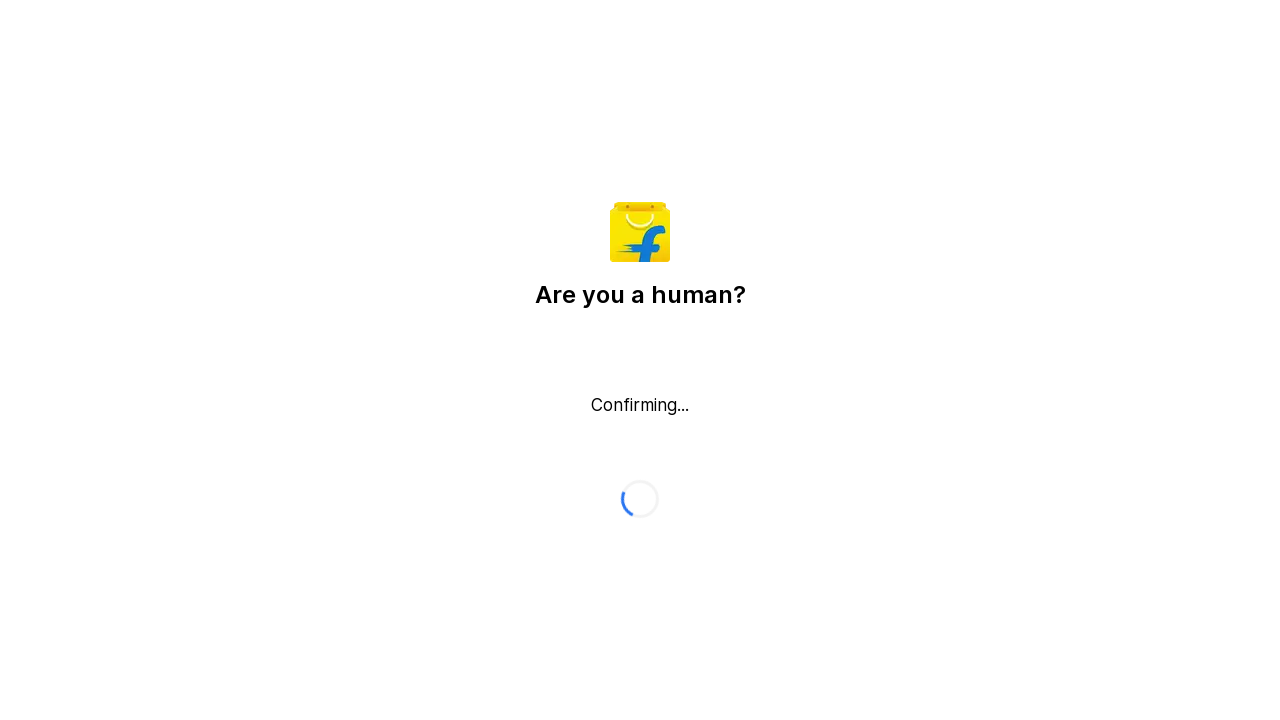

Waited 1.5 seconds for page to scroll
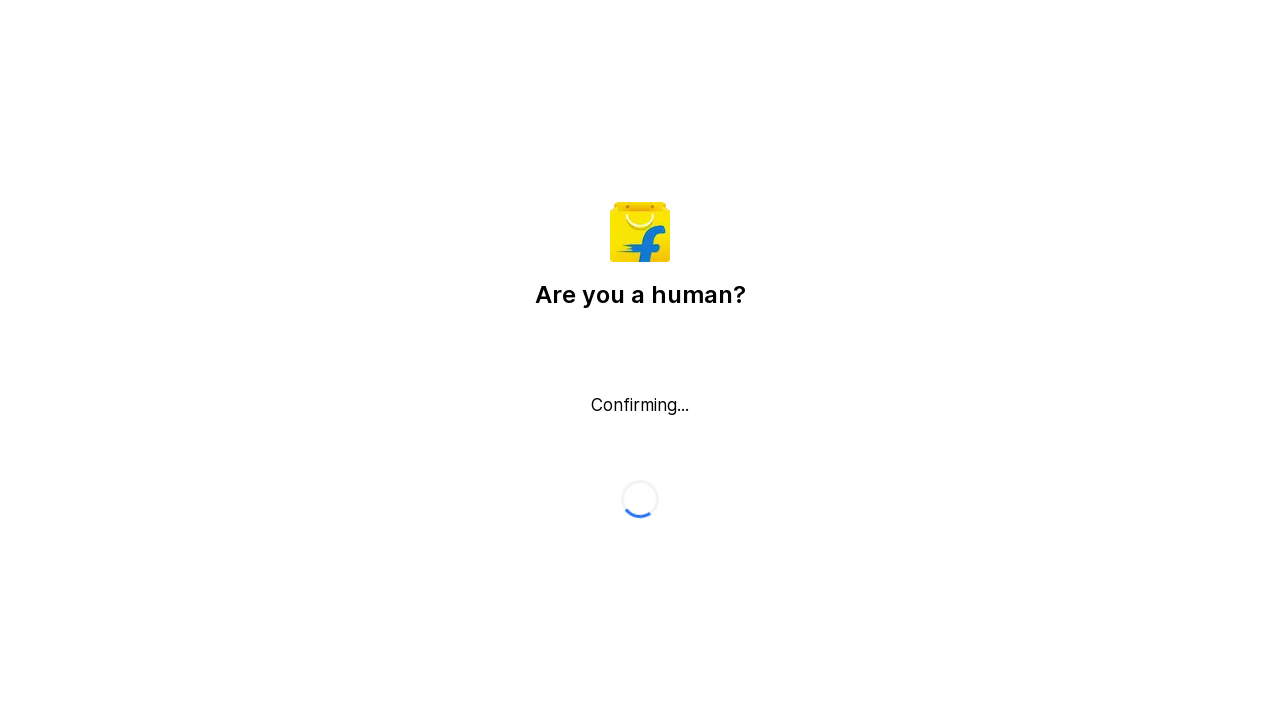

Pressed Page Down to scroll down (iteration 3/10)
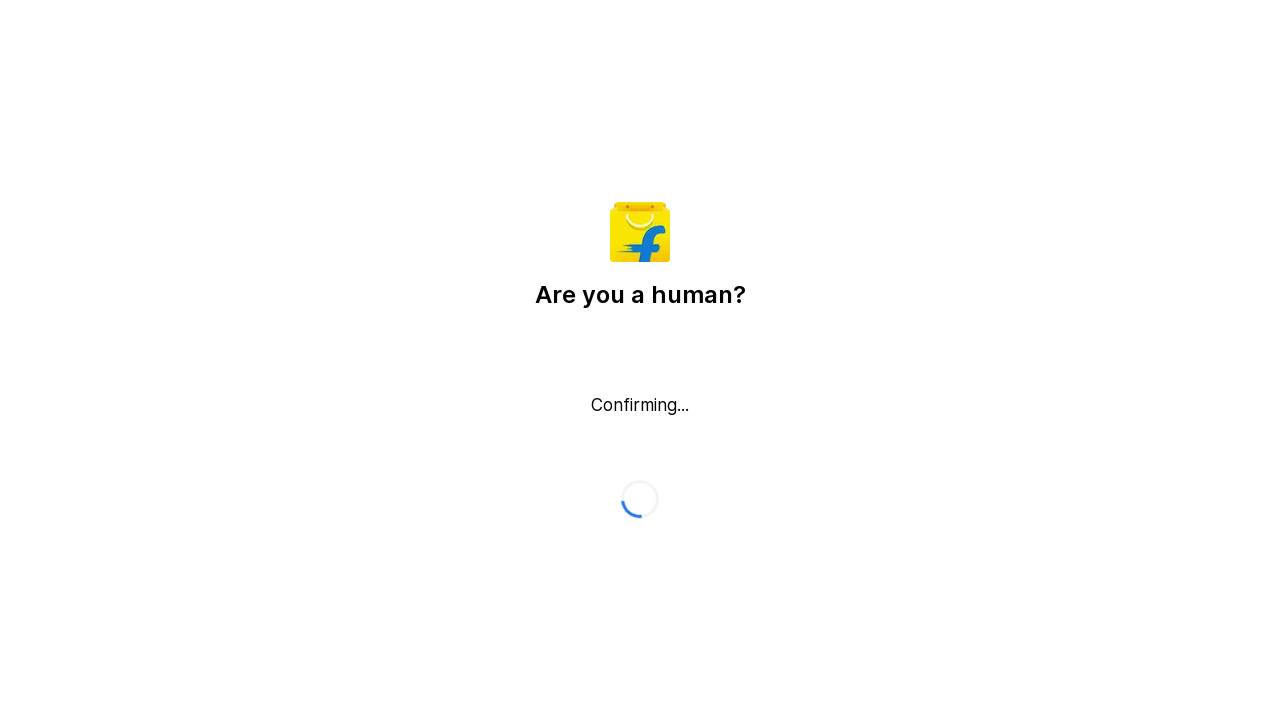

Waited 1.5 seconds for page to scroll
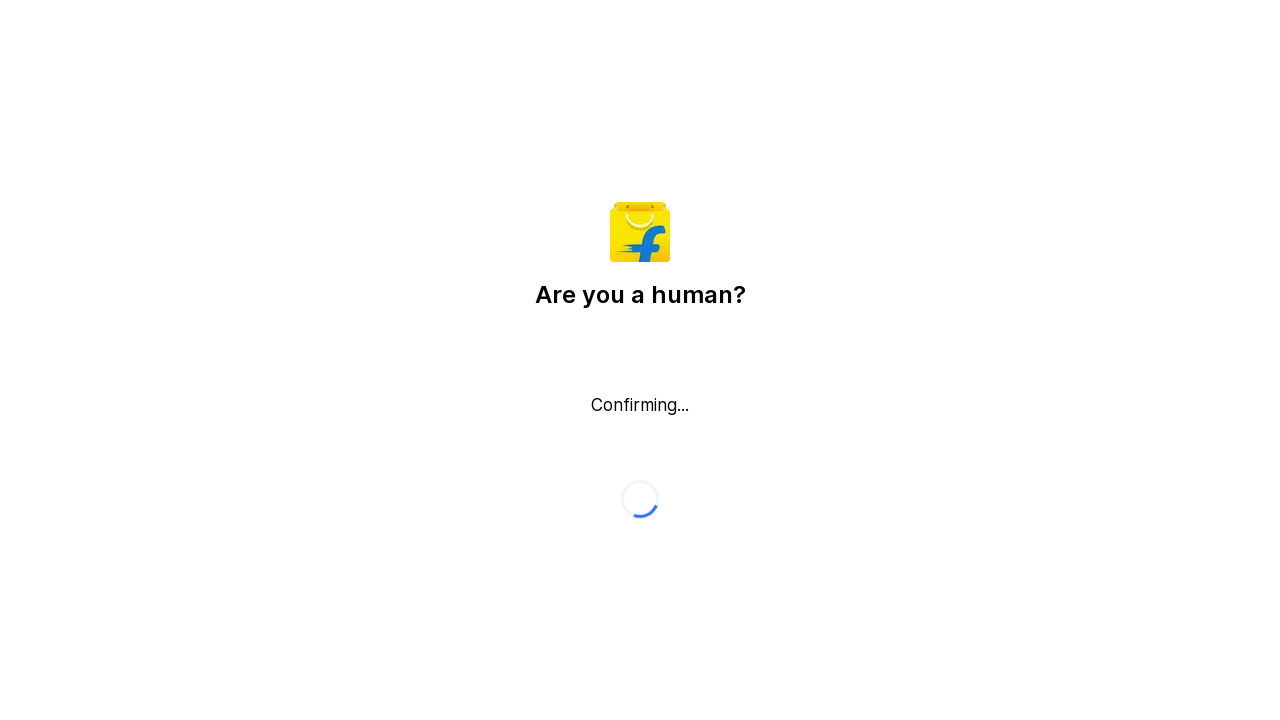

Pressed Page Down to scroll down (iteration 4/10)
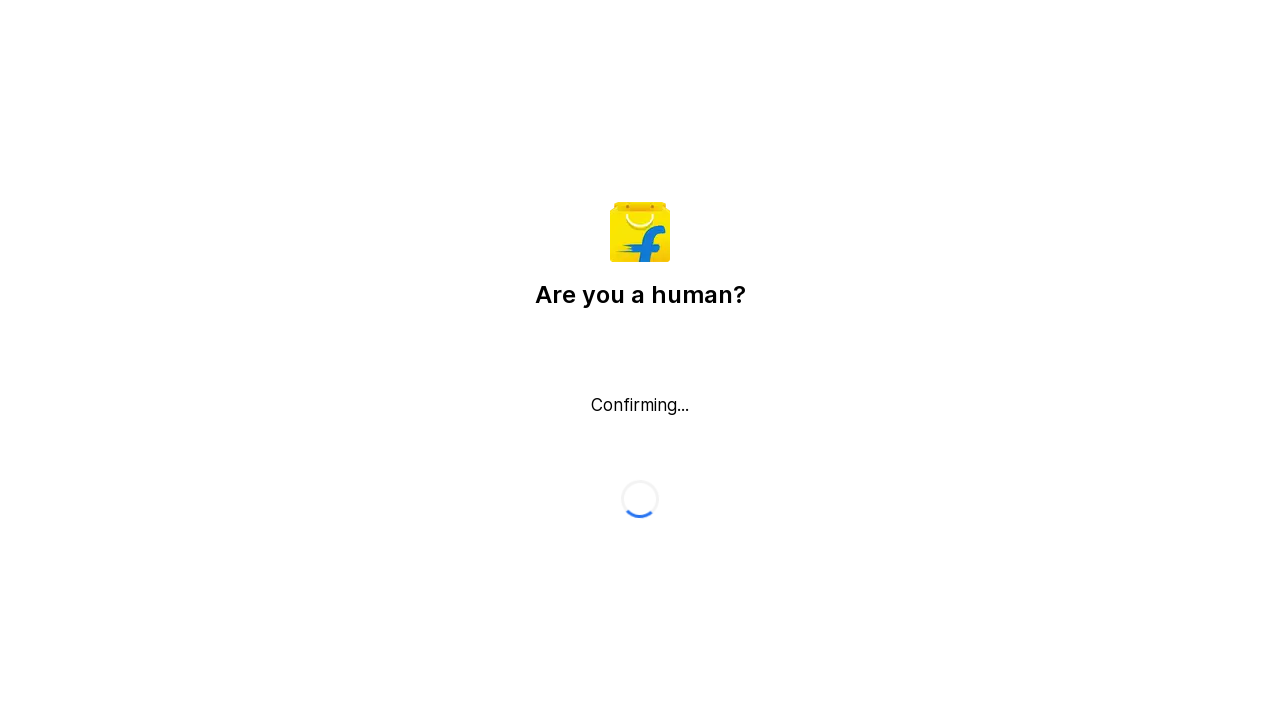

Waited 1.5 seconds for page to scroll
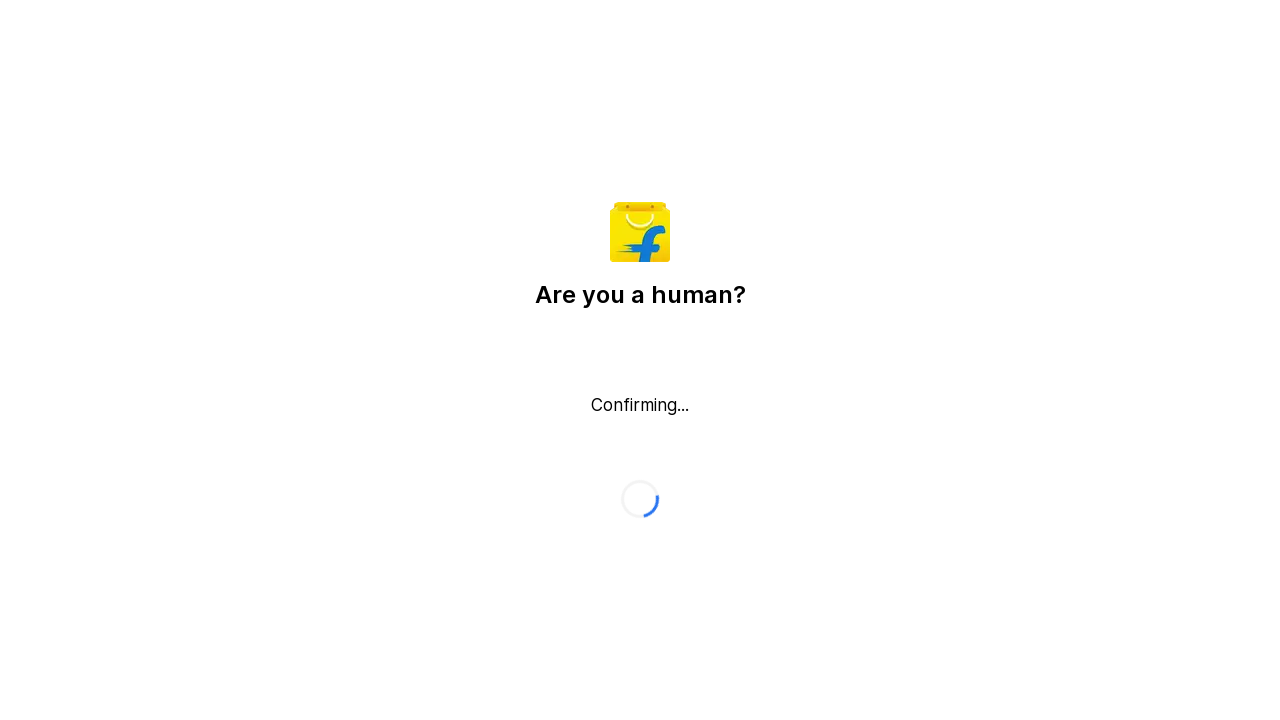

Pressed Page Down to scroll down (iteration 5/10)
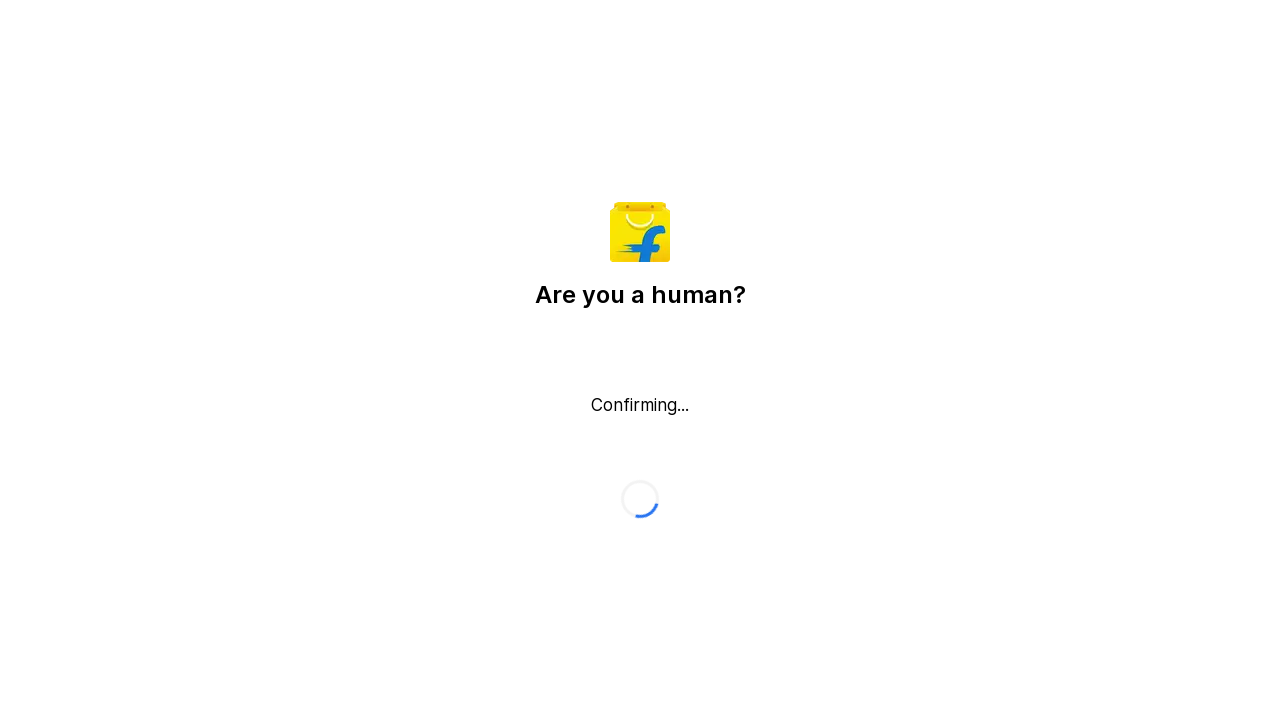

Waited 1.5 seconds for page to scroll
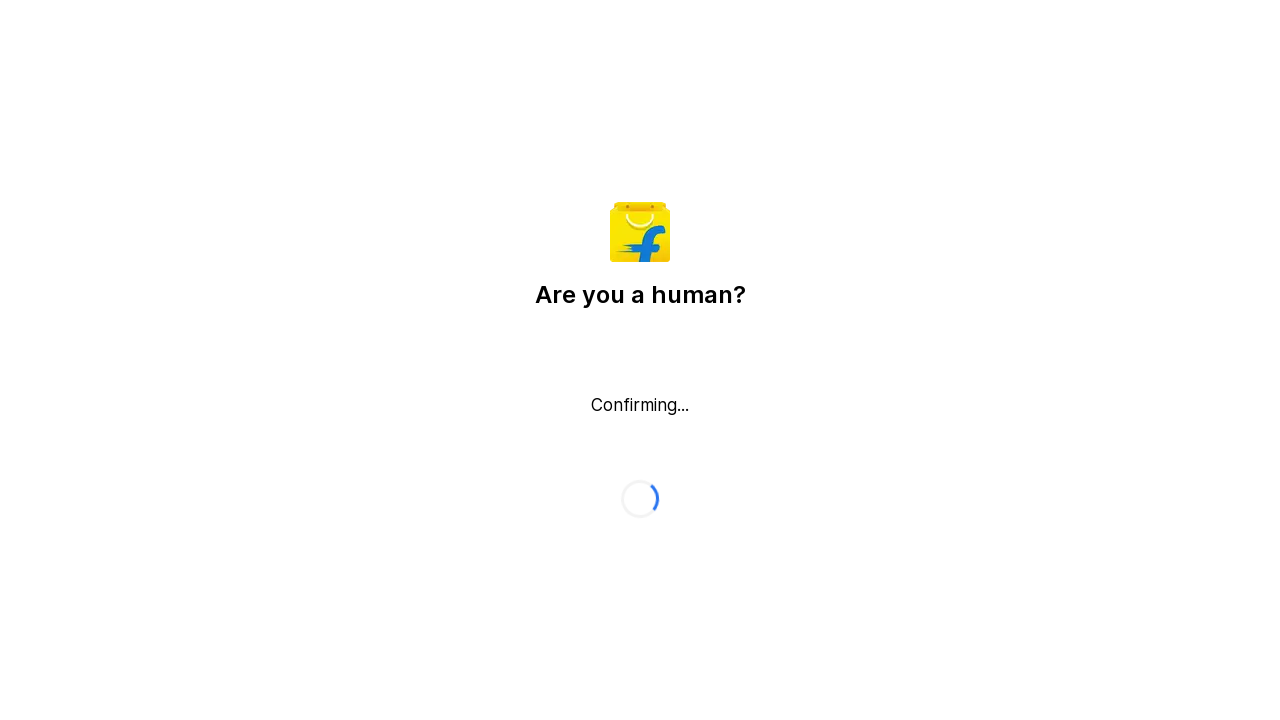

Pressed Page Down to scroll down (iteration 6/10)
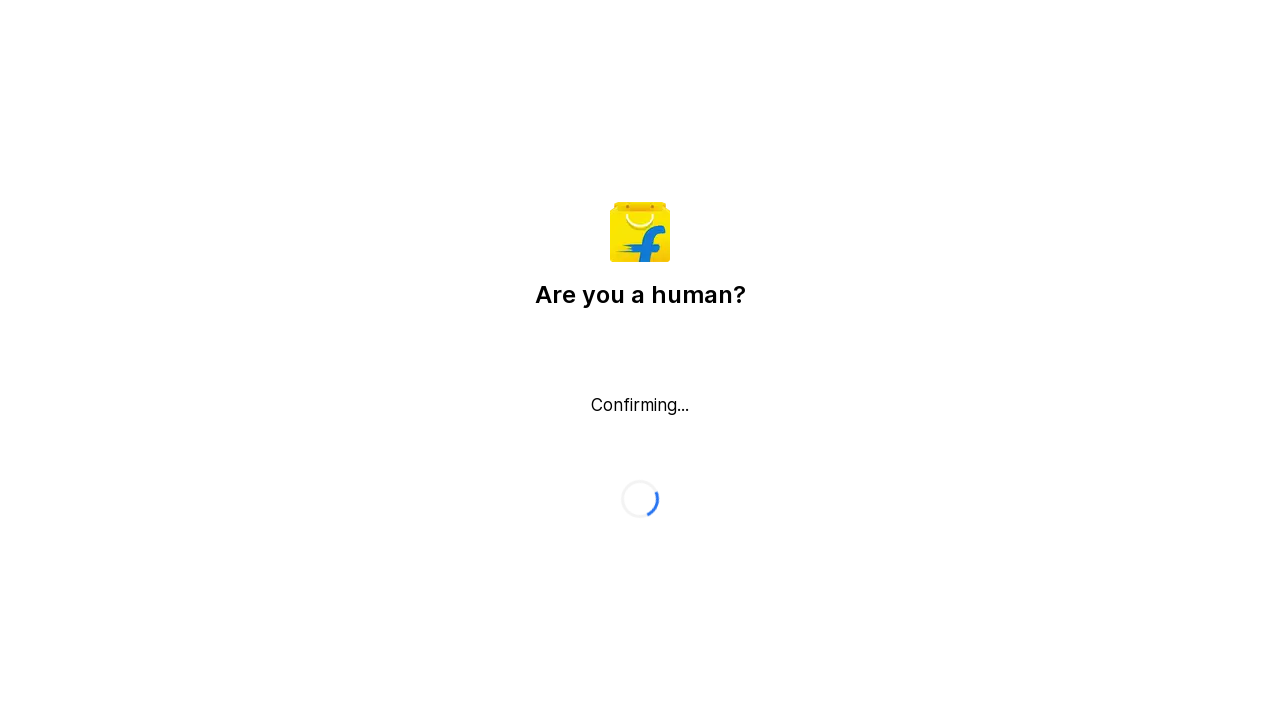

Waited 1.5 seconds for page to scroll
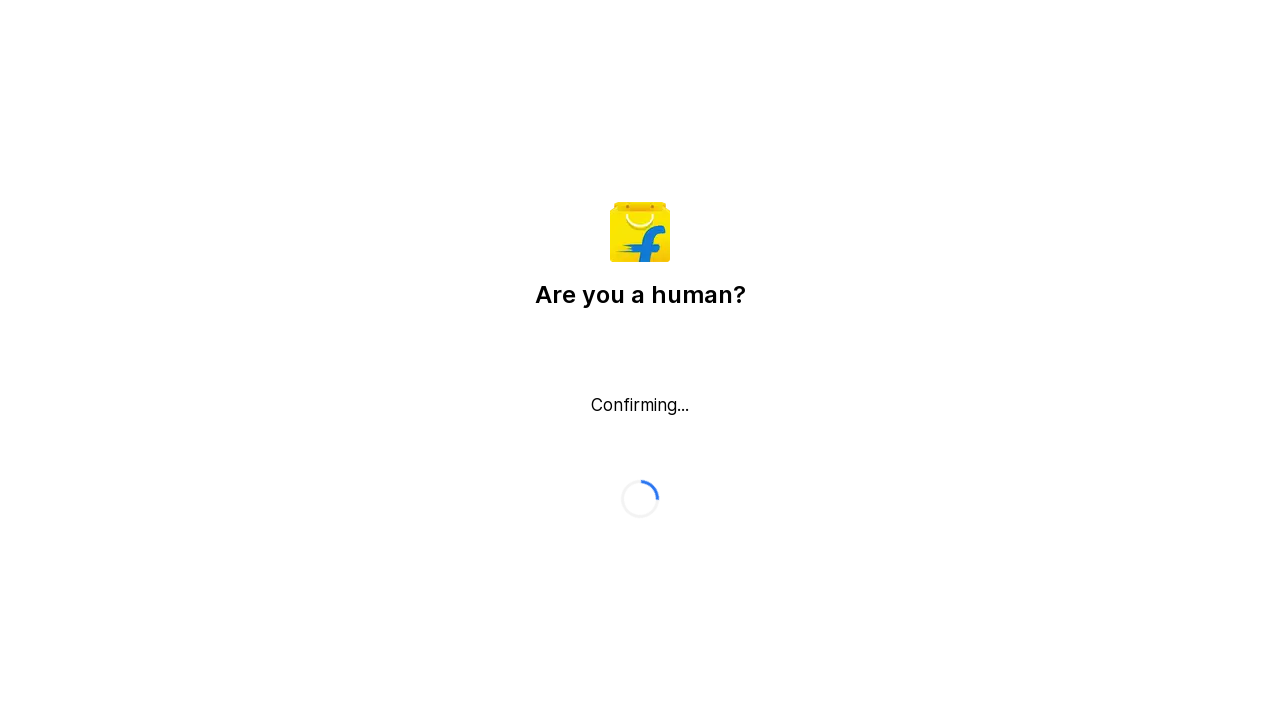

Pressed Page Down to scroll down (iteration 7/10)
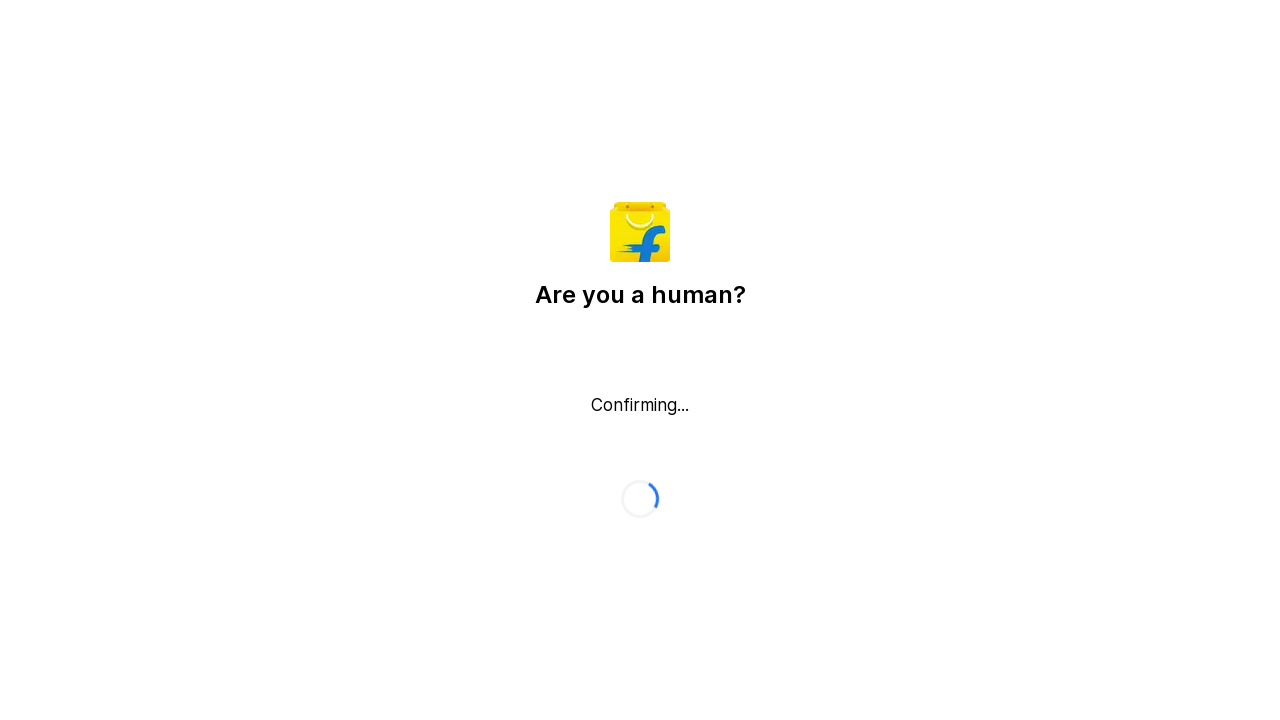

Waited 1.5 seconds for page to scroll
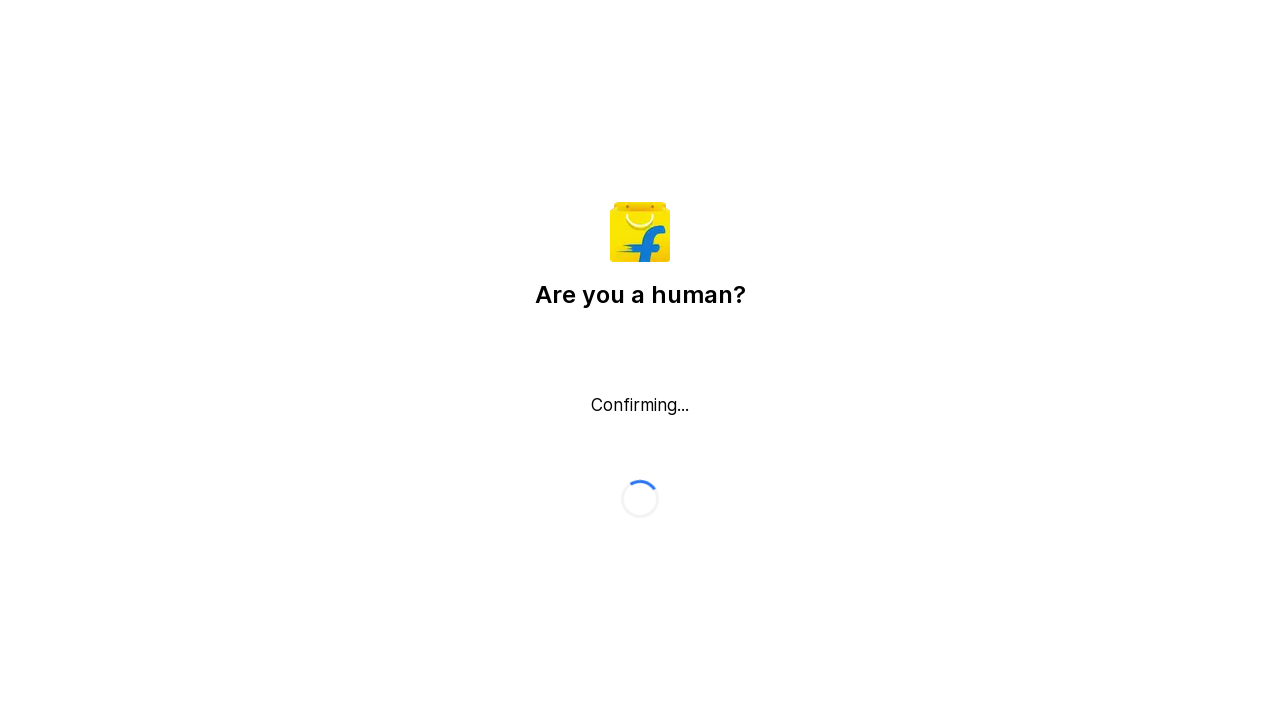

Pressed Page Down to scroll down (iteration 8/10)
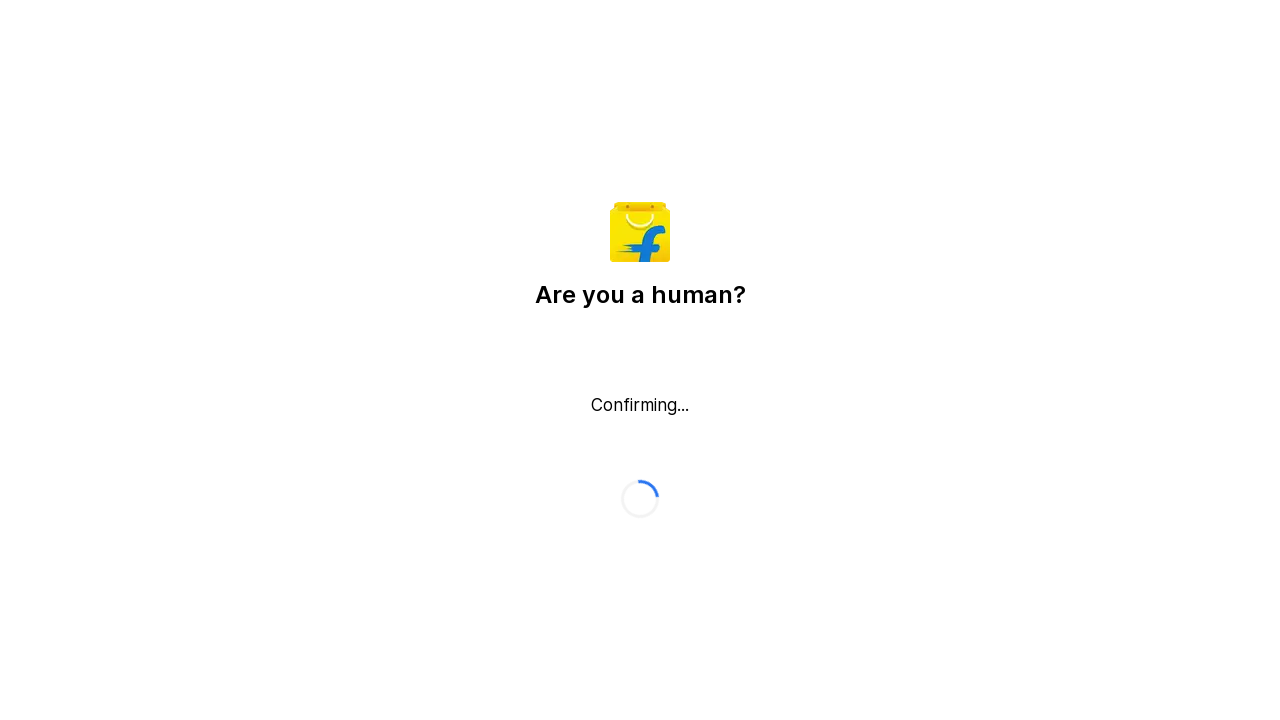

Waited 1.5 seconds for page to scroll
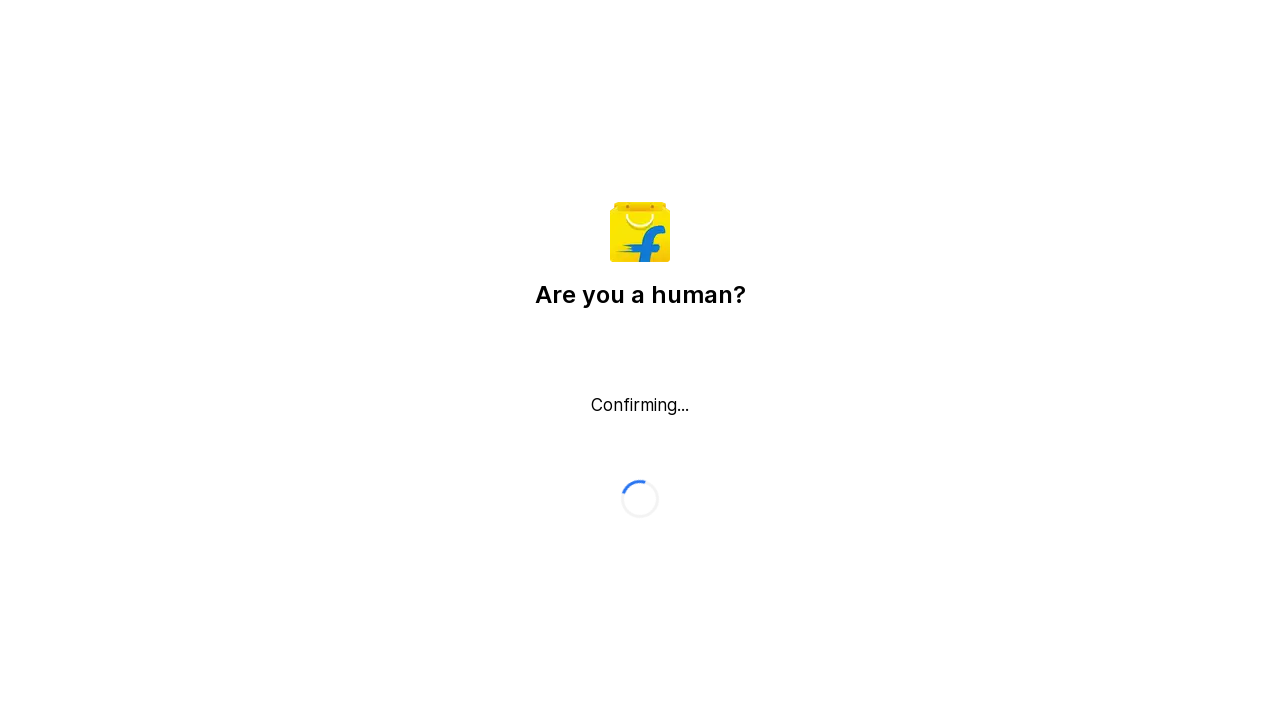

Pressed Page Down to scroll down (iteration 9/10)
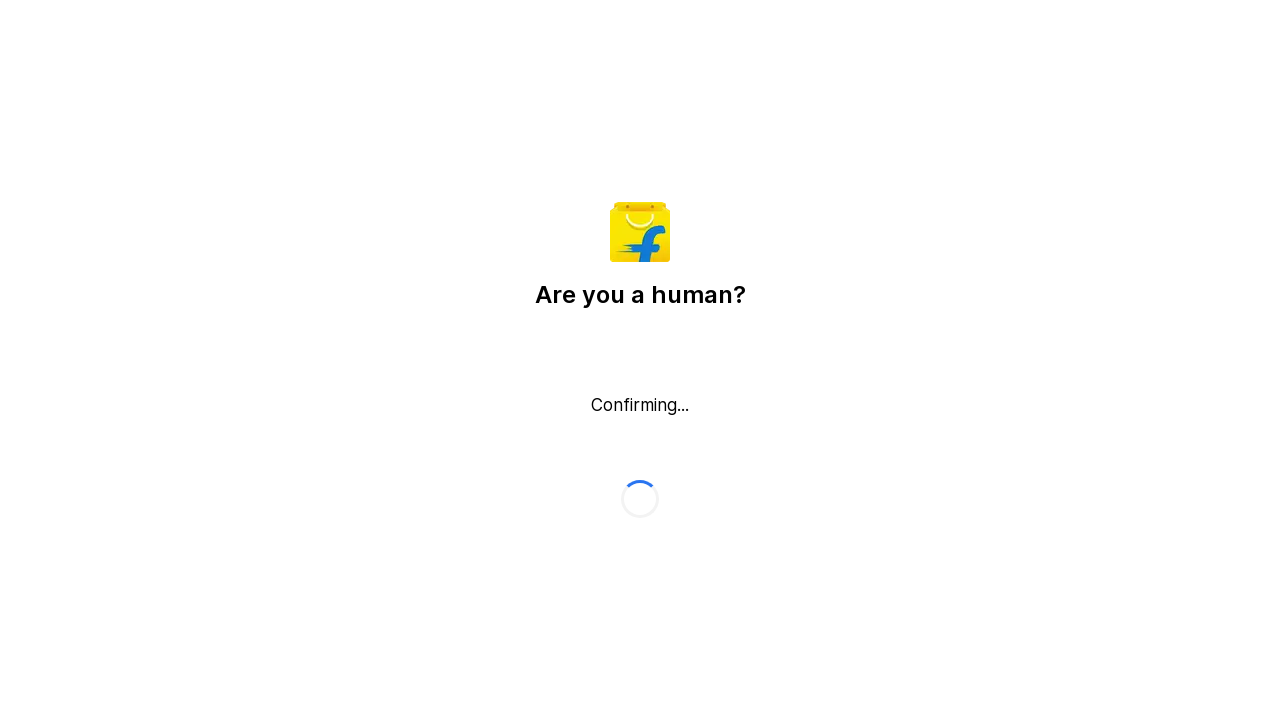

Waited 1.5 seconds for page to scroll
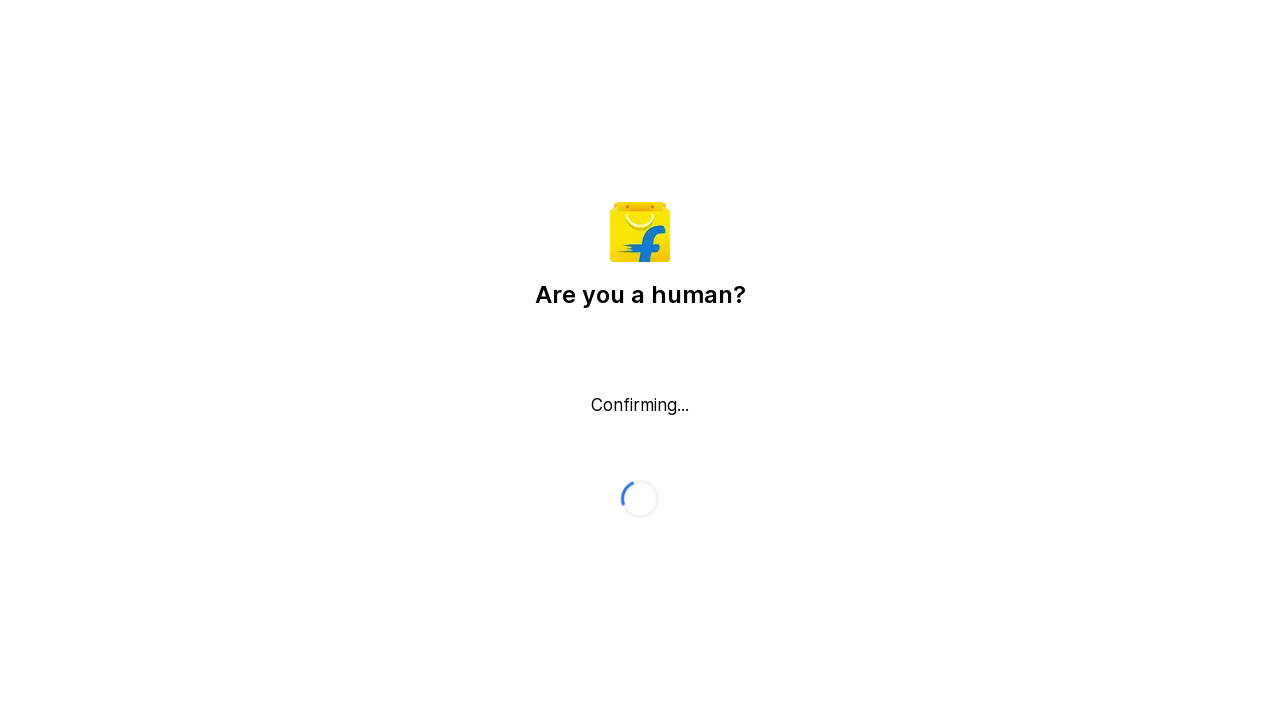

Pressed Page Down to scroll down (iteration 10/10)
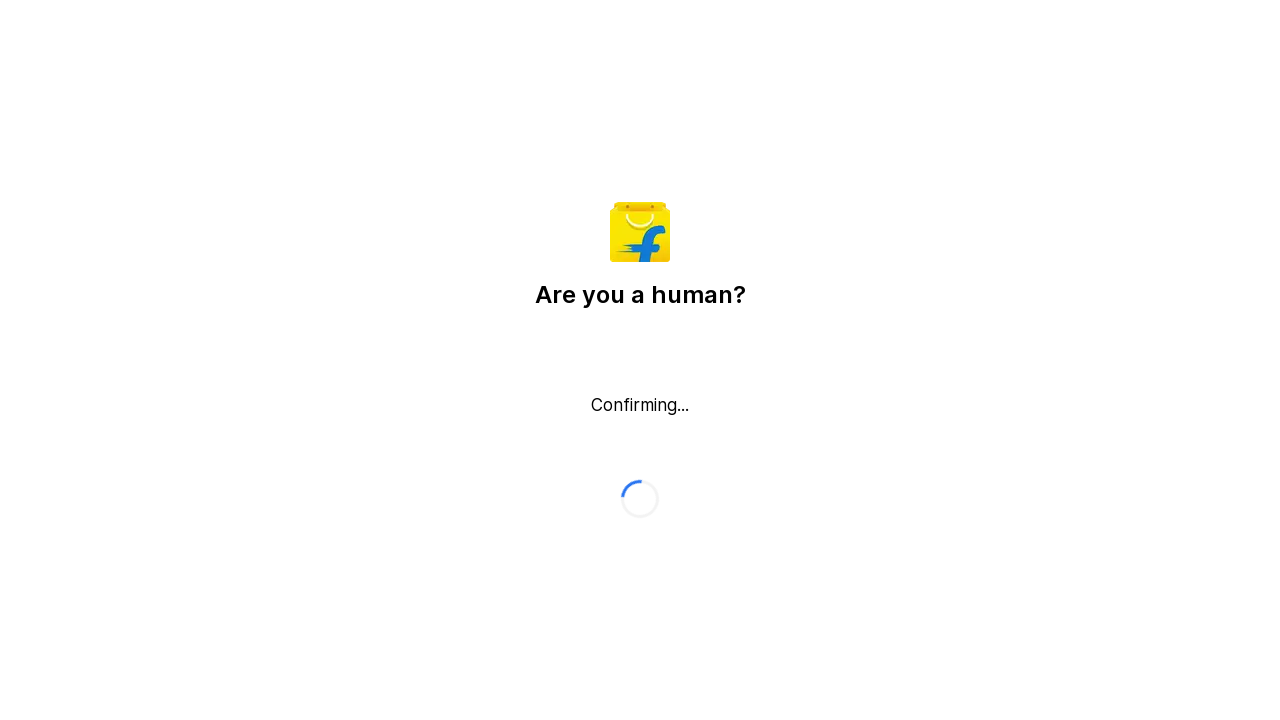

Waited 1.5 seconds for page to scroll
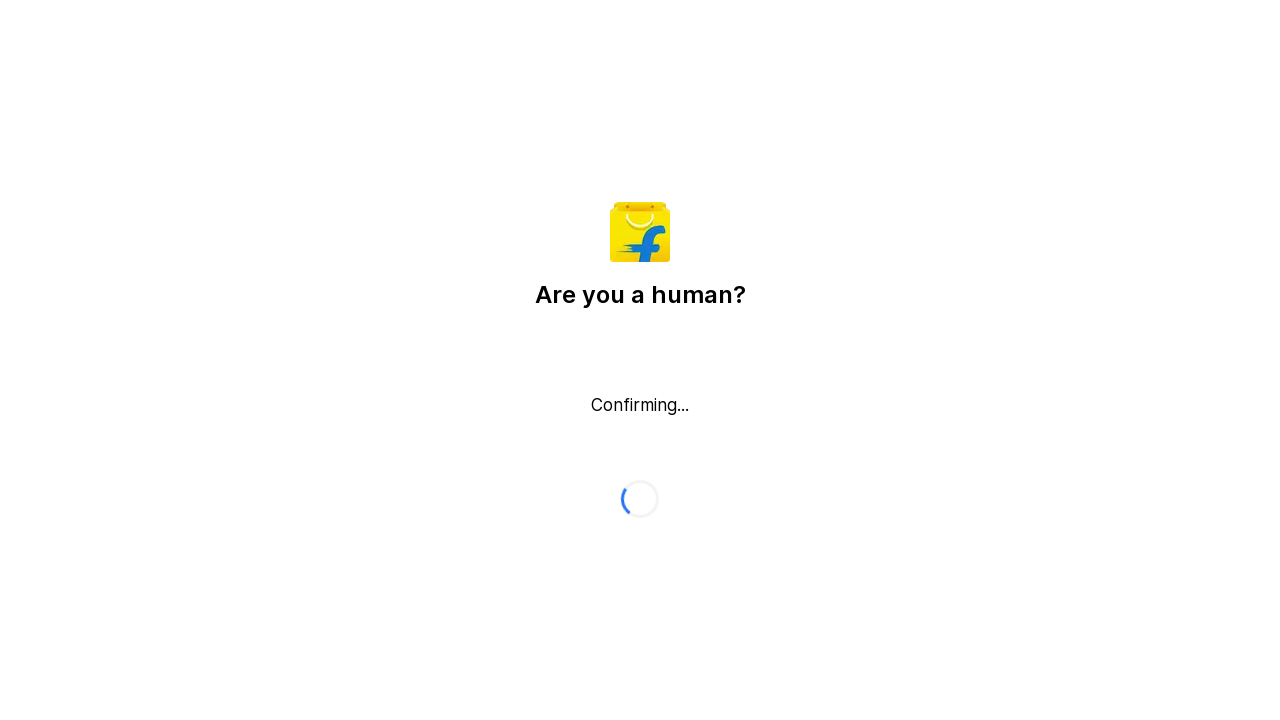

Waited 2 seconds before jumping to end of page
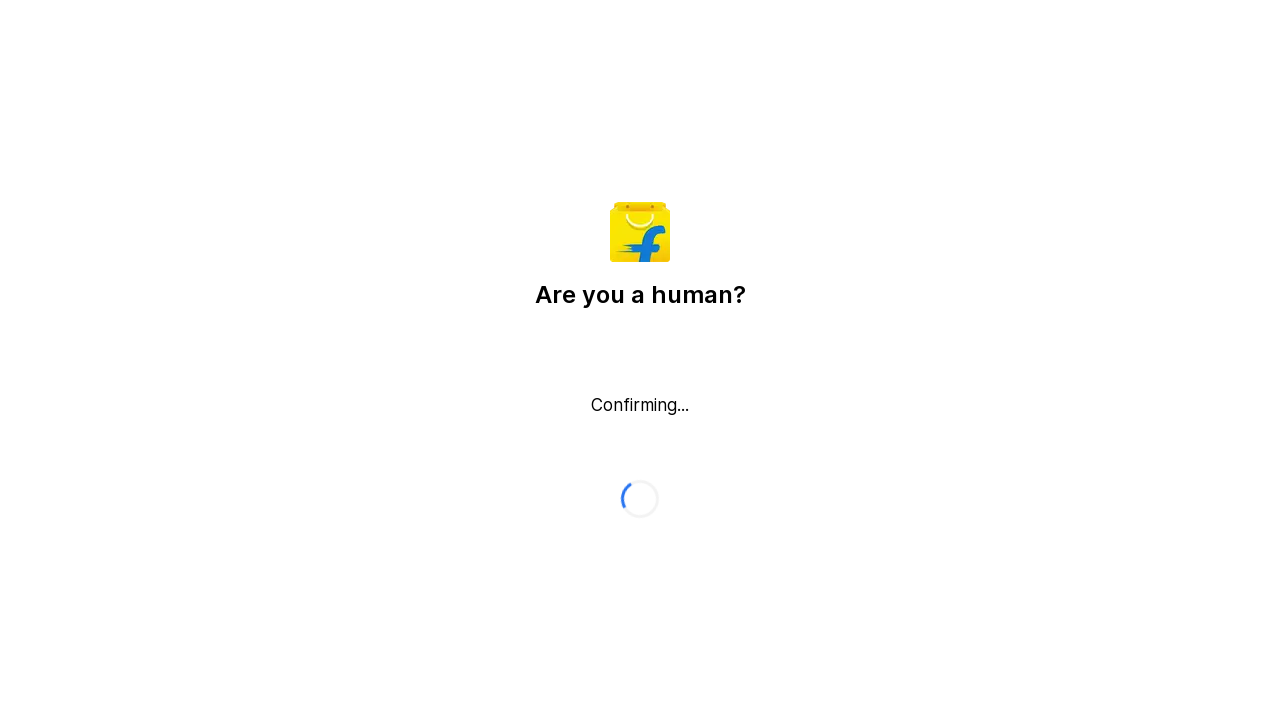

Pressed Ctrl+End to jump to end of page
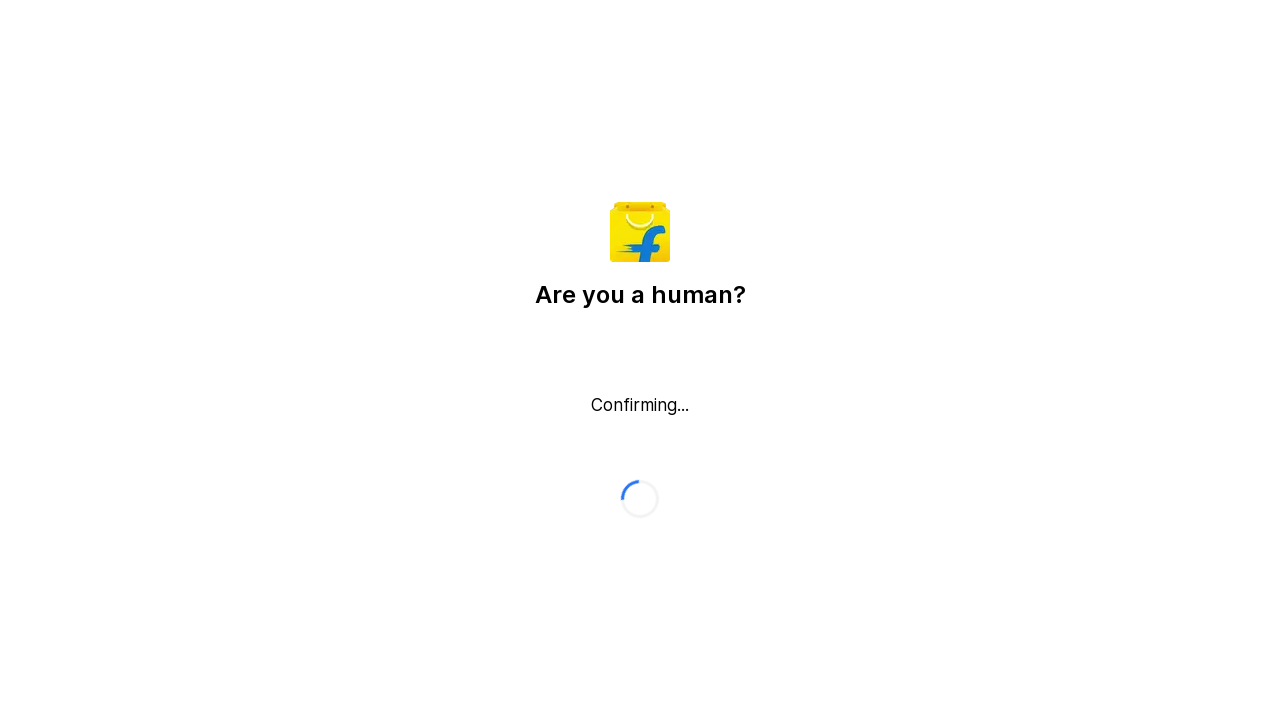

Waited 1.5 seconds for page to jump to end
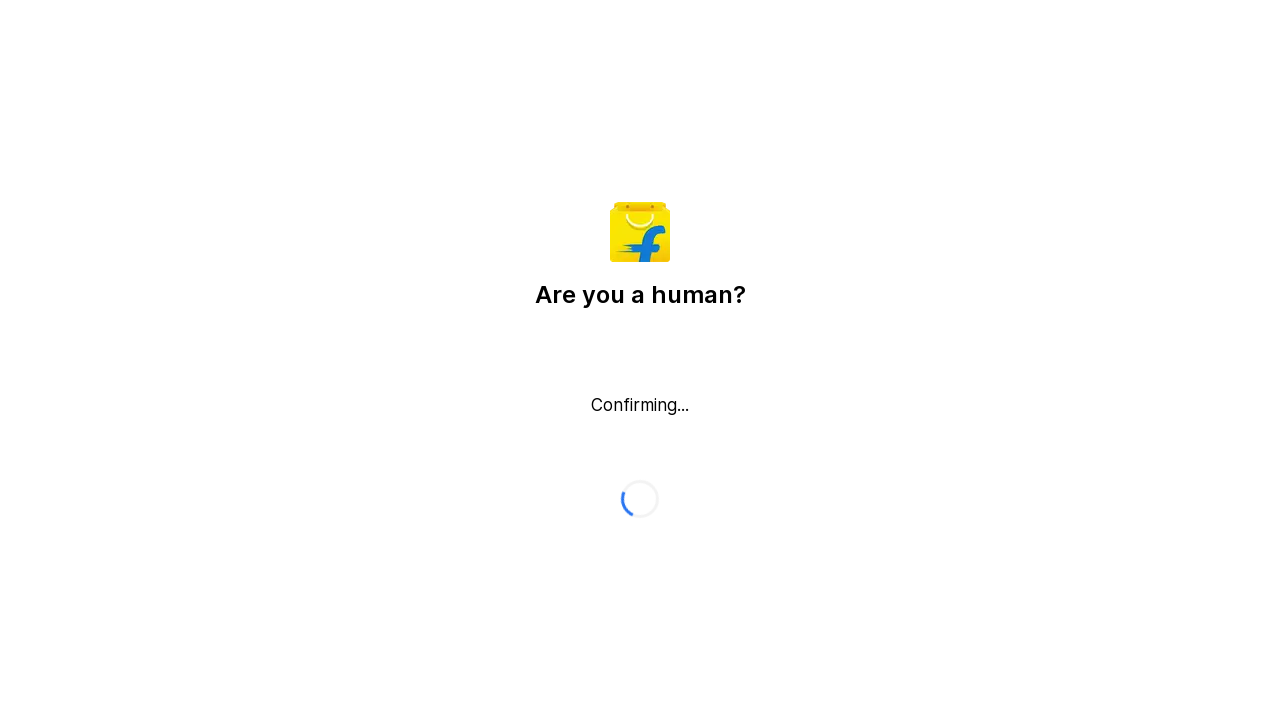

Pressed Ctrl+Home to jump to top of page
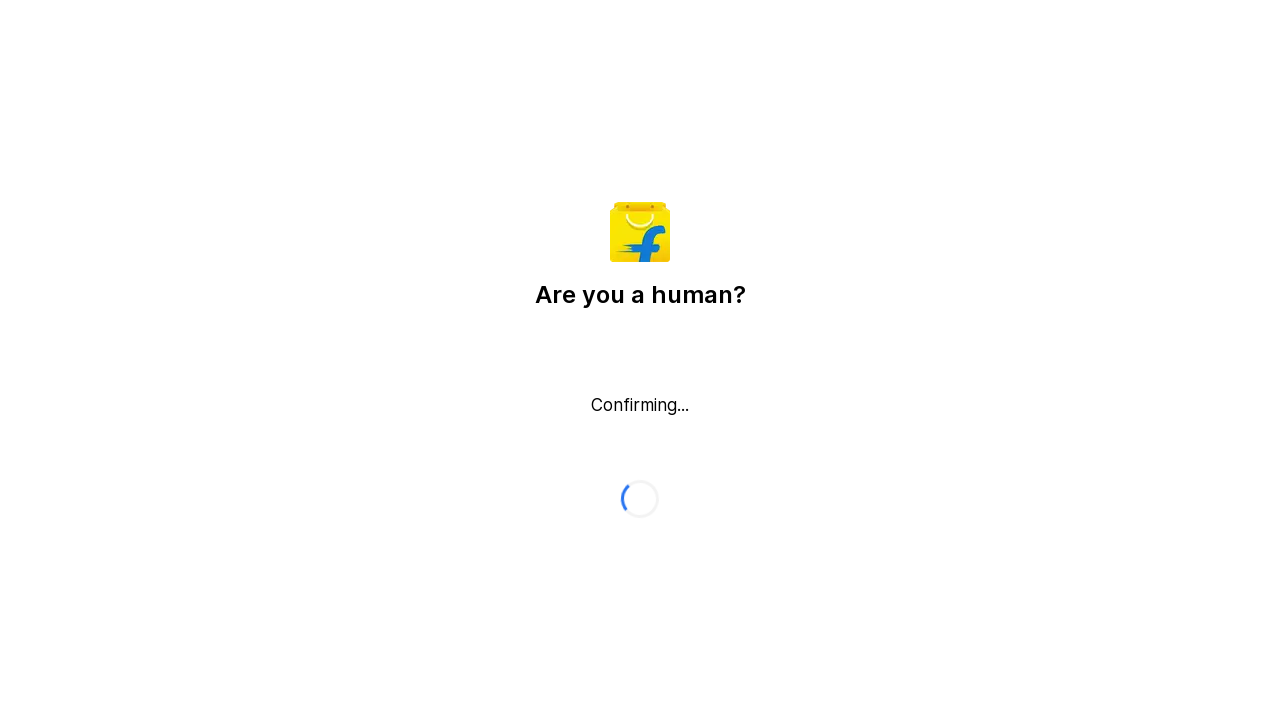

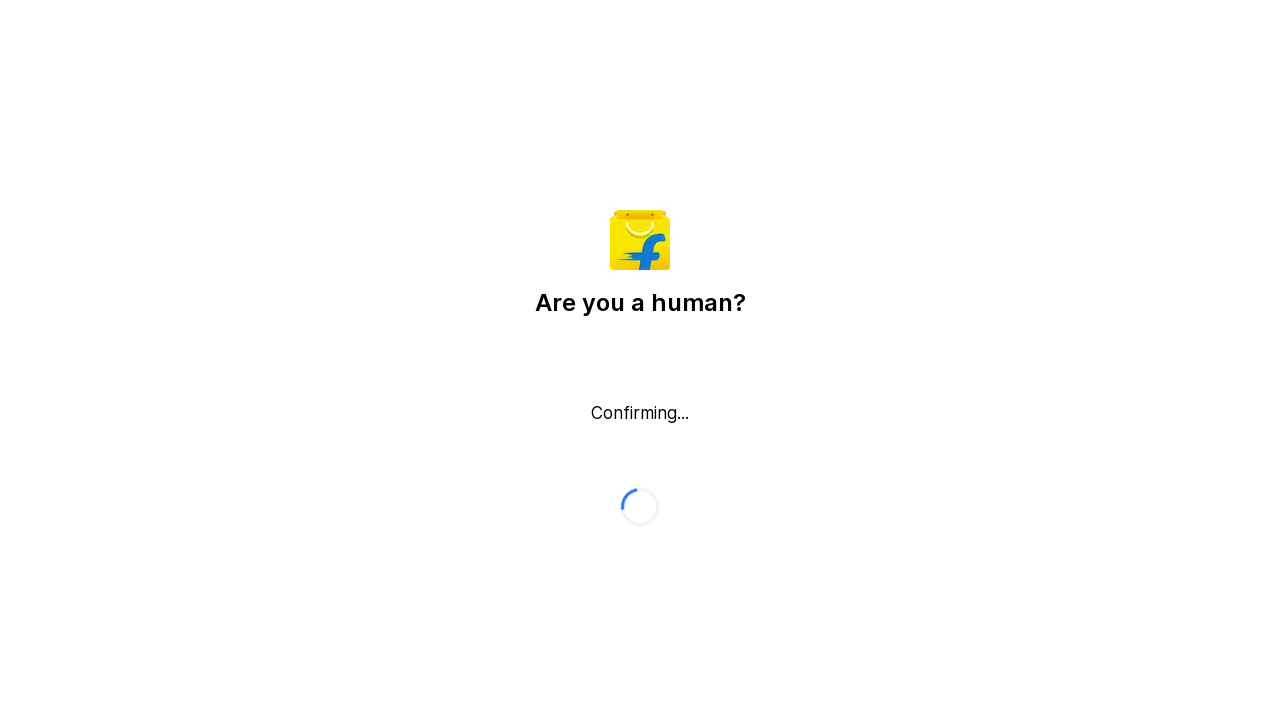